Navigates to a Bilibili live stream page and verifies the live status element is present and visible

Starting URL: https://live.bilibili.com/22864638

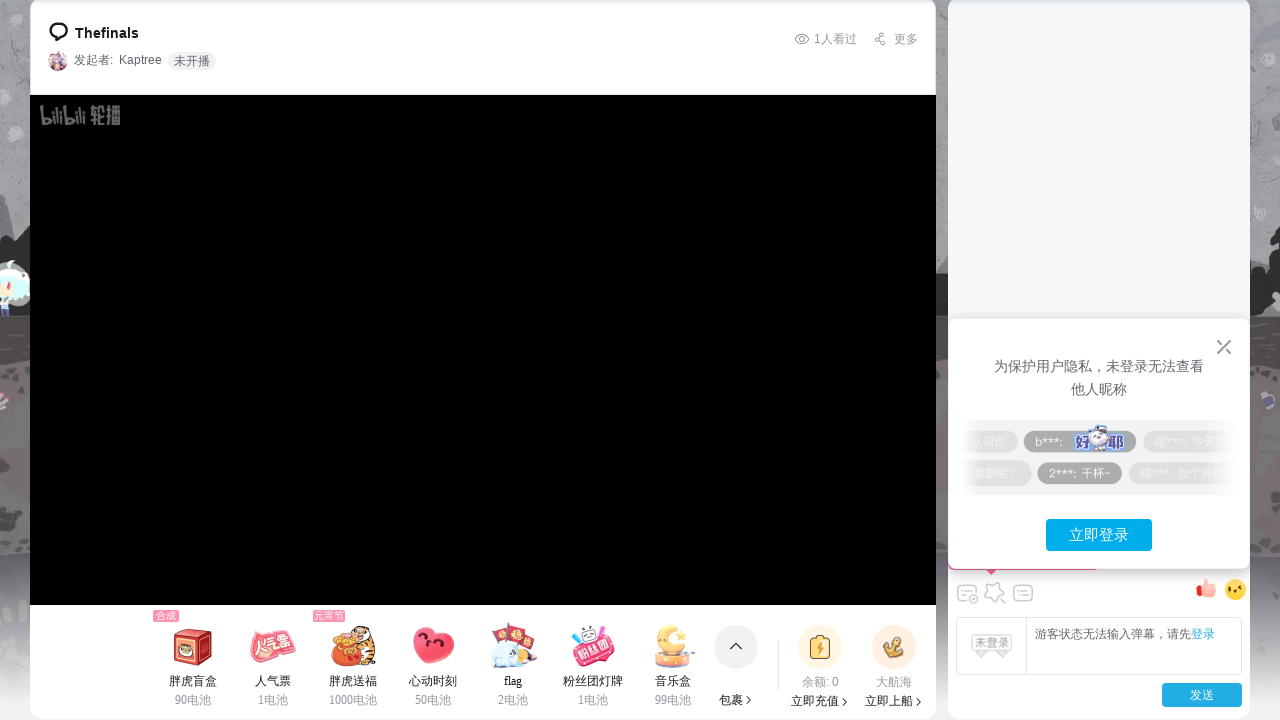

Waited for live status element to be visible
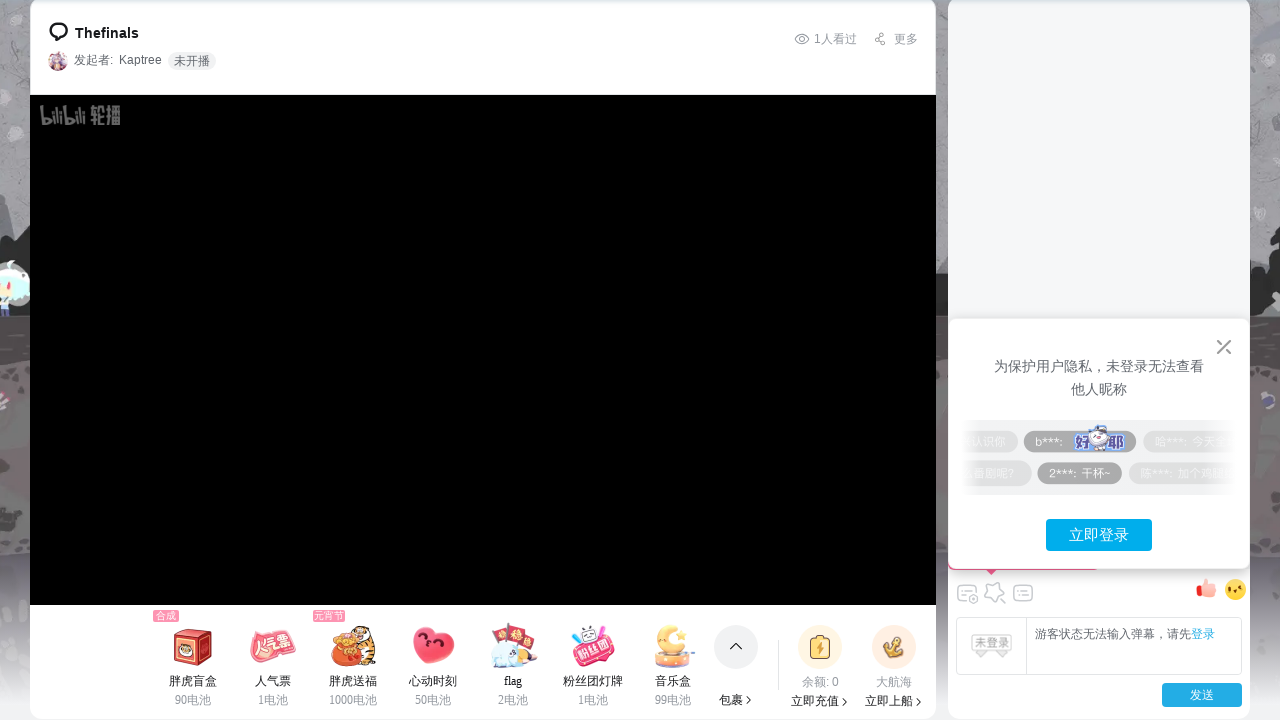

Located live status element
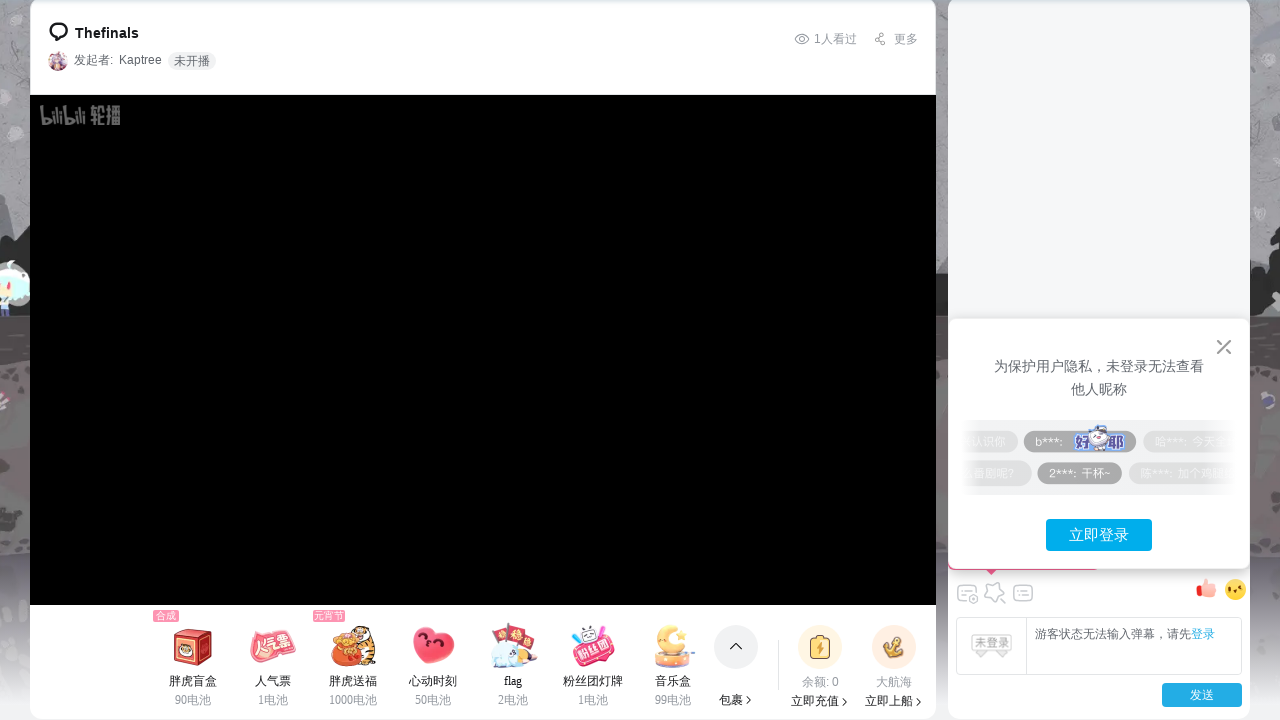

Verified live status element is visible
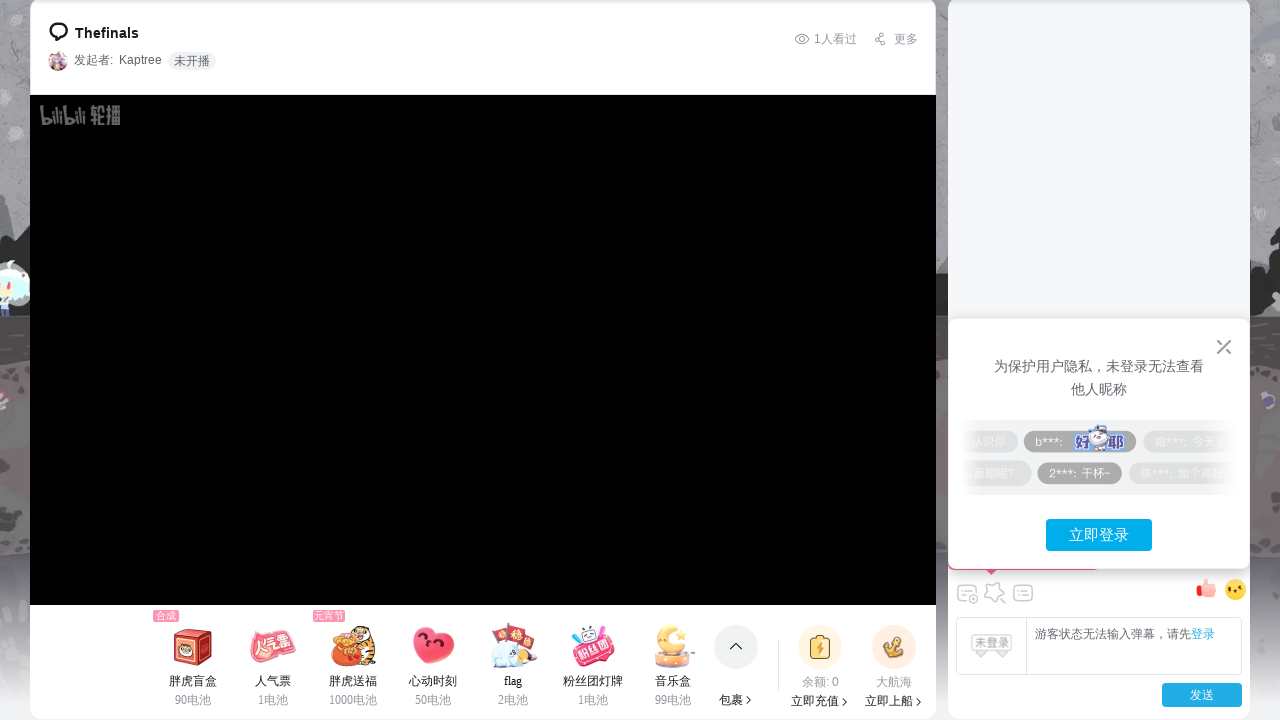

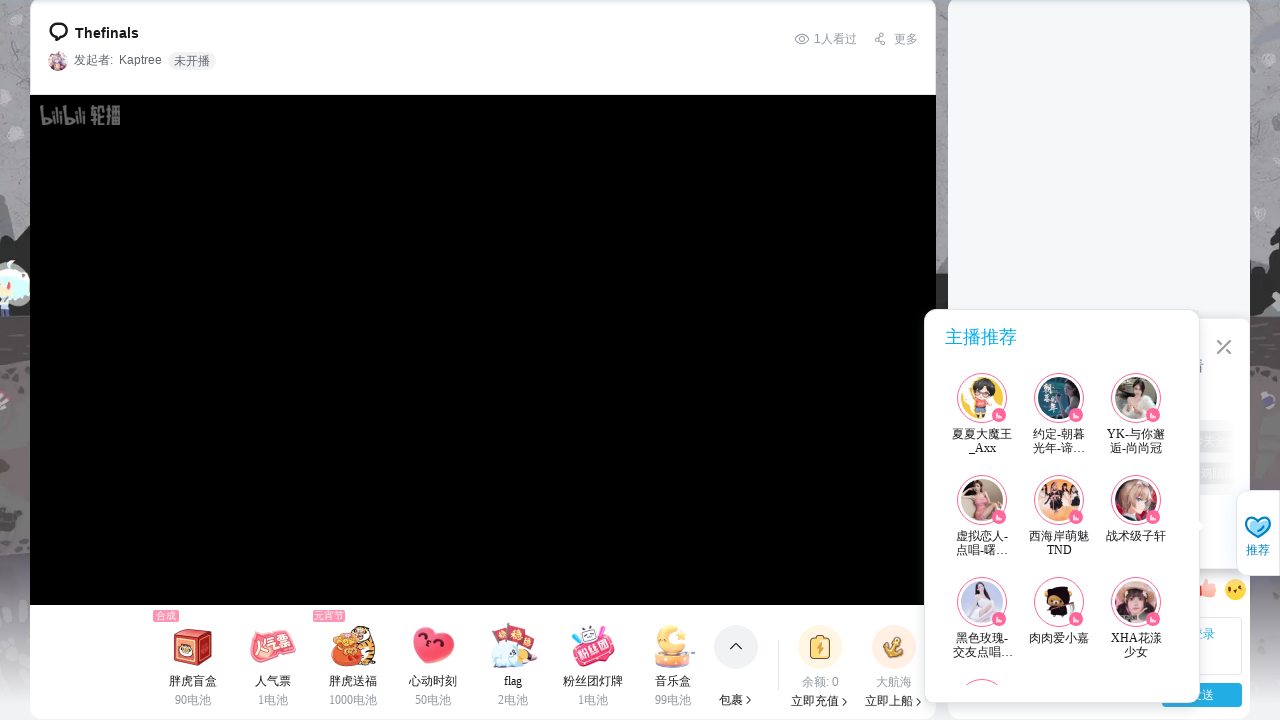